Tests About Us popup functionality by opening and closing the video dialog

Starting URL: https://www.demoblaze.com/index.html

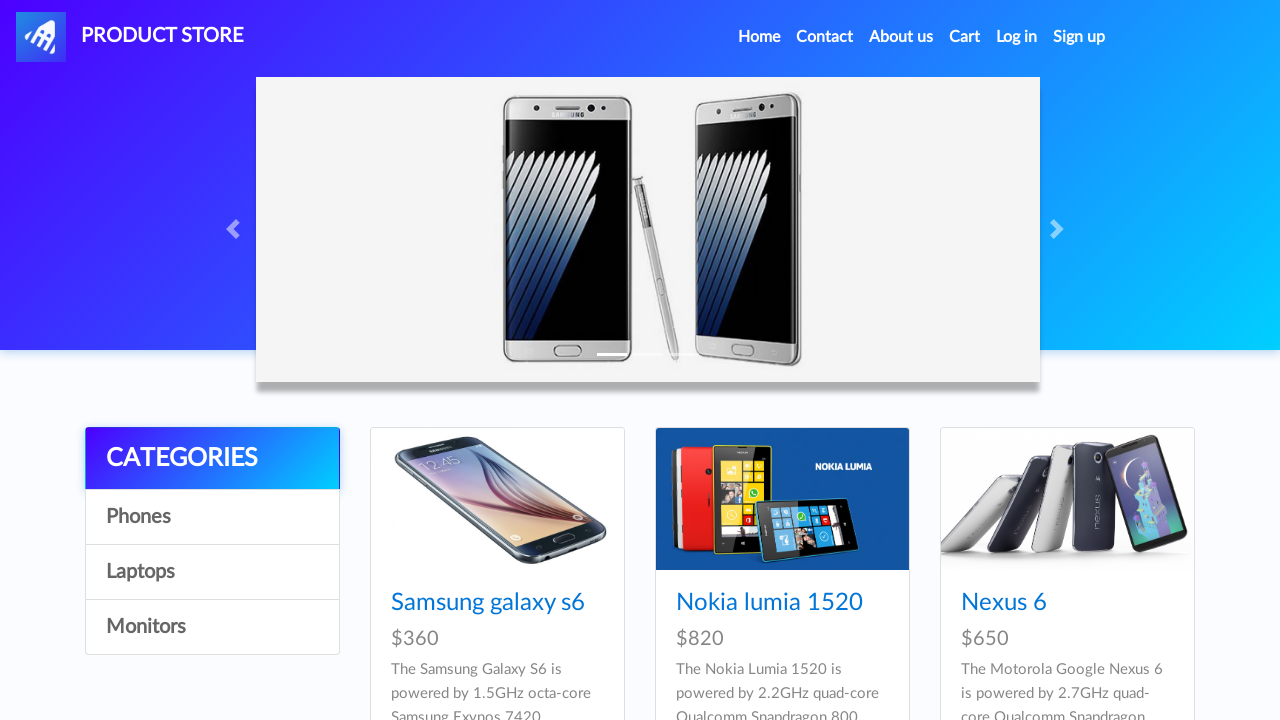

Clicked About Us button in navigation at (901, 37) on xpath=/html/body/nav/div[1]/ul/li[3]/a
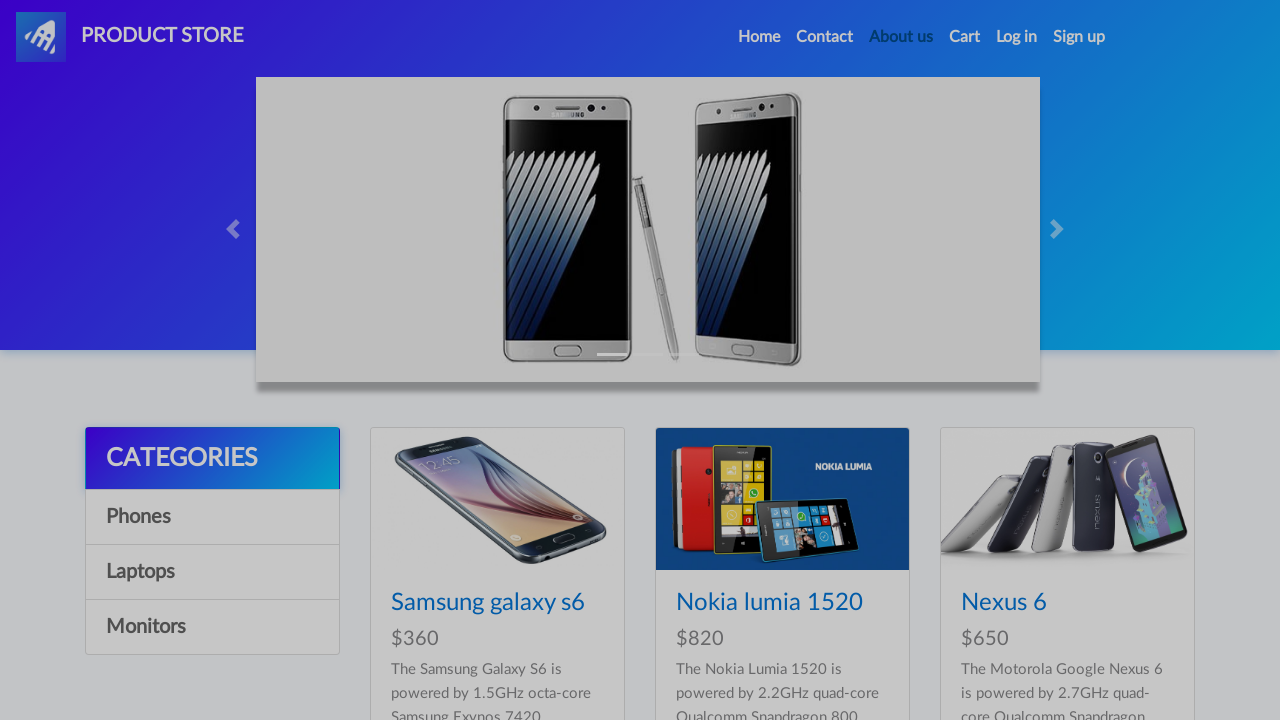

About Us video popup appeared and became visible
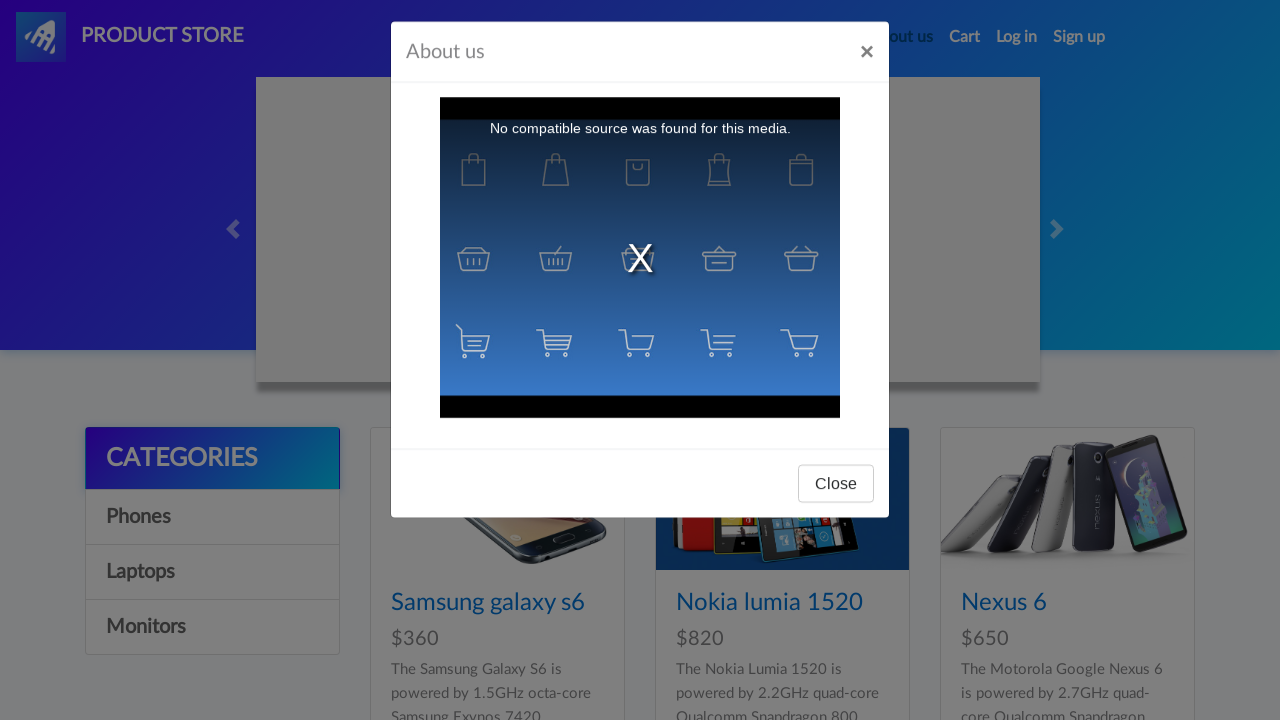

Clicked close button to dismiss About Us popup at (867, 60) on xpath=//*[@id="videoModal"]/div/div/div[1]/button/span
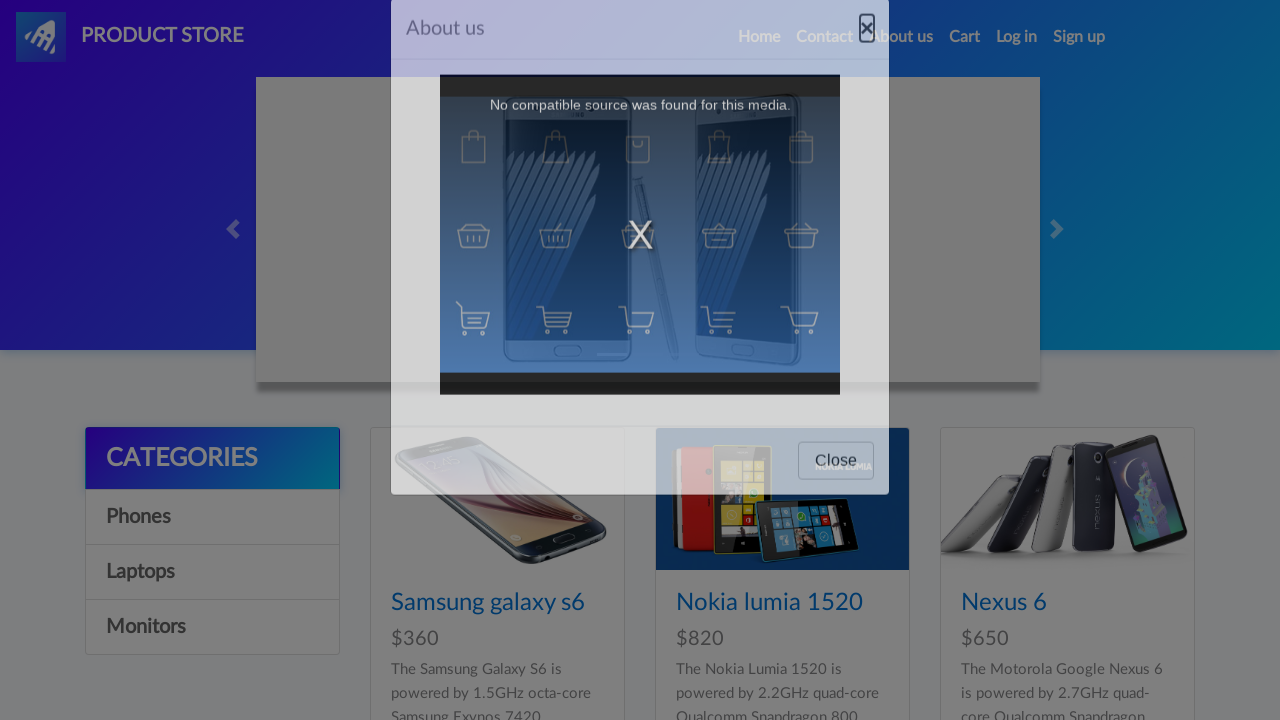

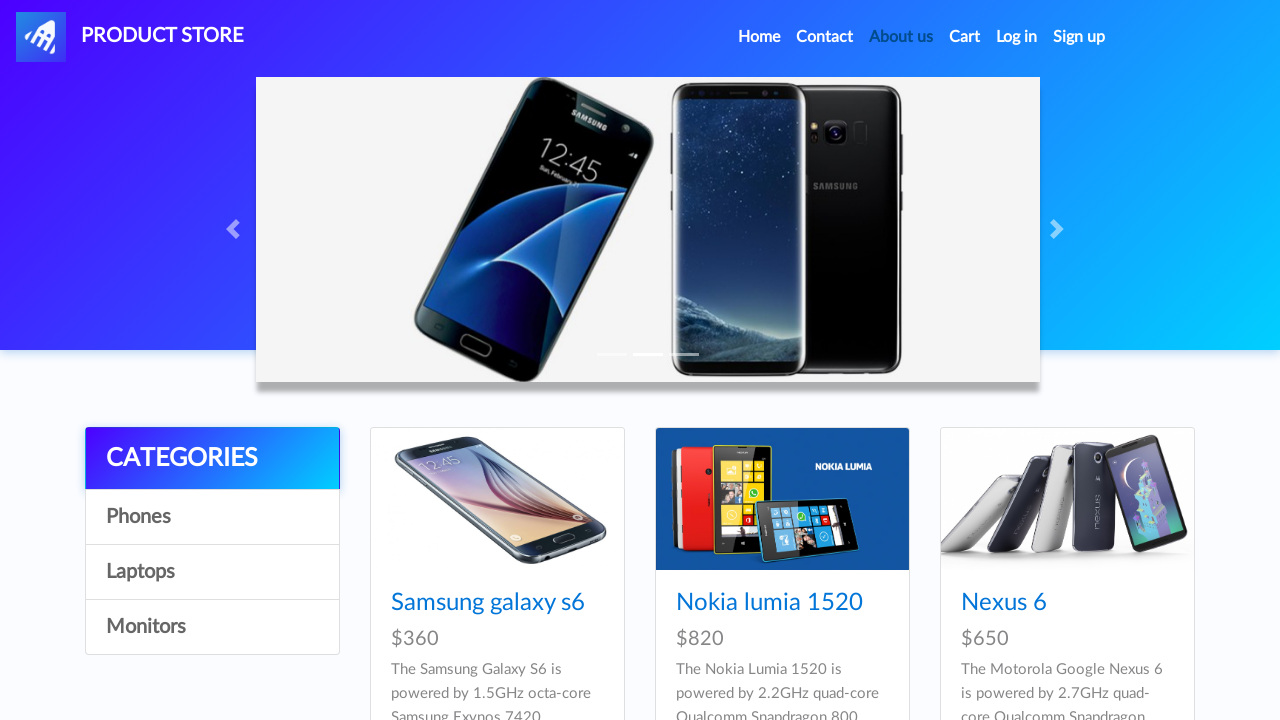